Tests drag and drop using custom mouse operations by hovering, pressing mouse down, moving to target, and releasing

Starting URL: https://testautomationpractice.blogspot.com/

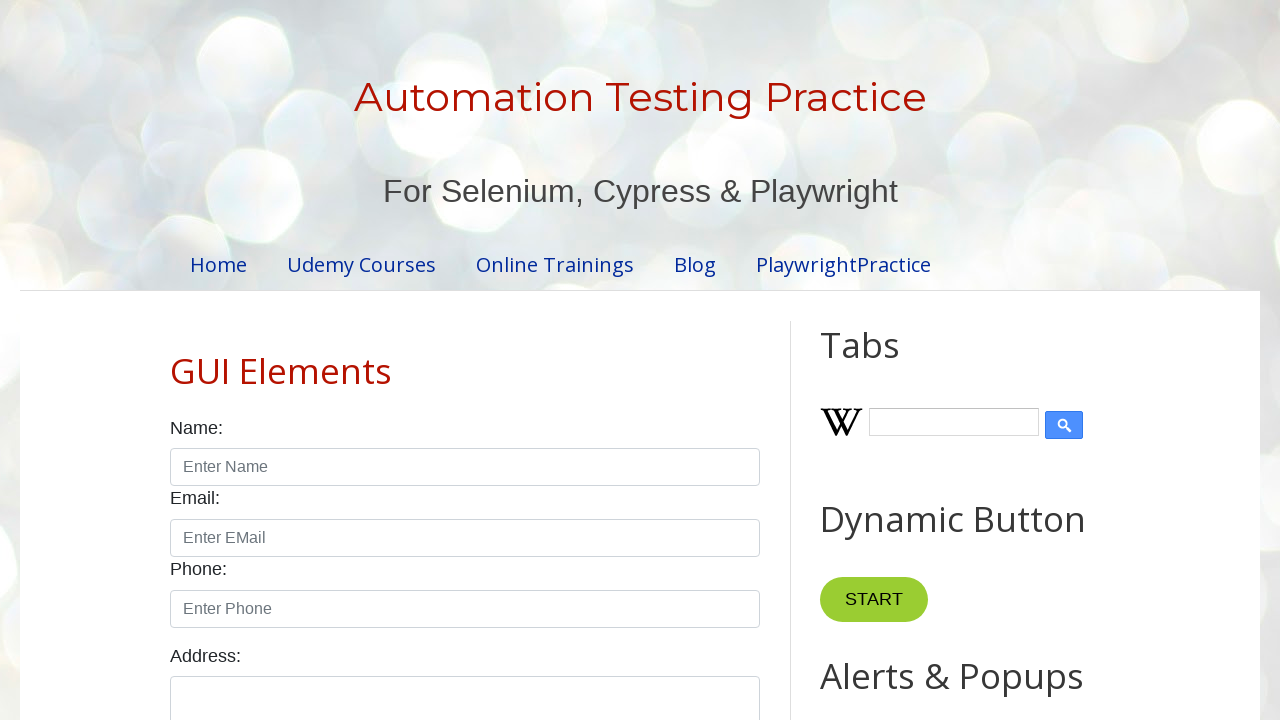

Located draggable source element
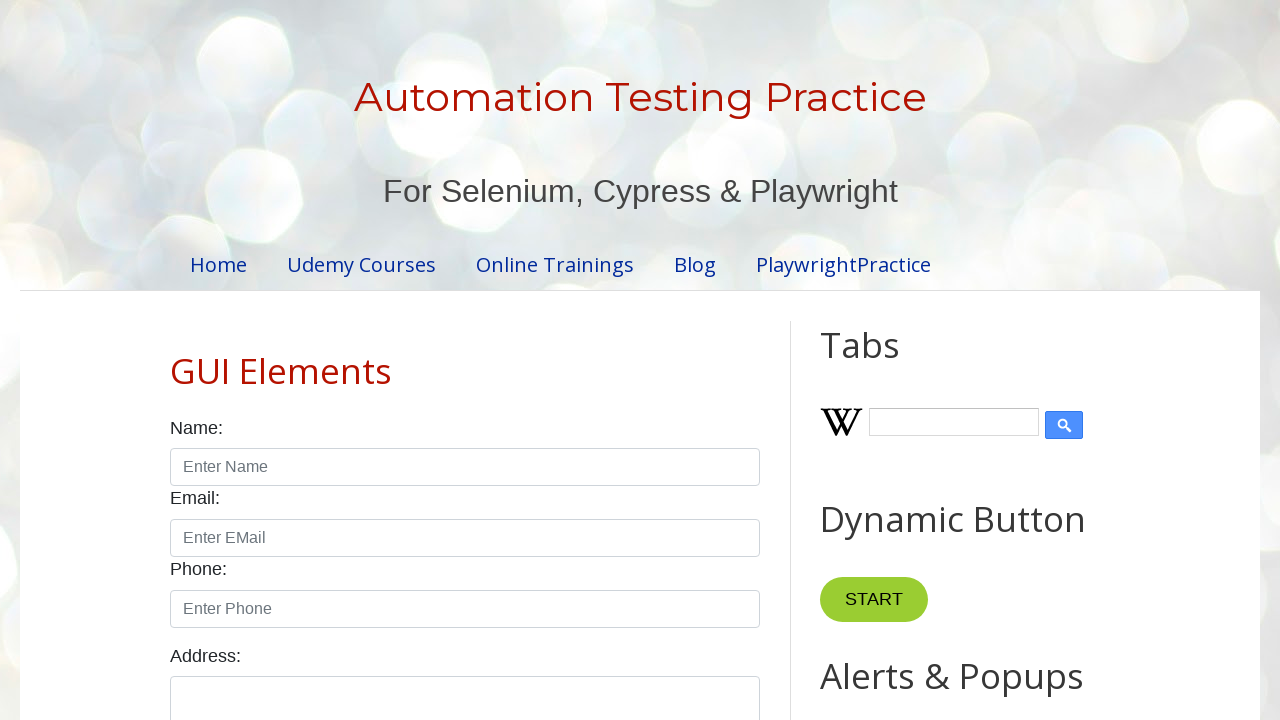

Located droppable target element
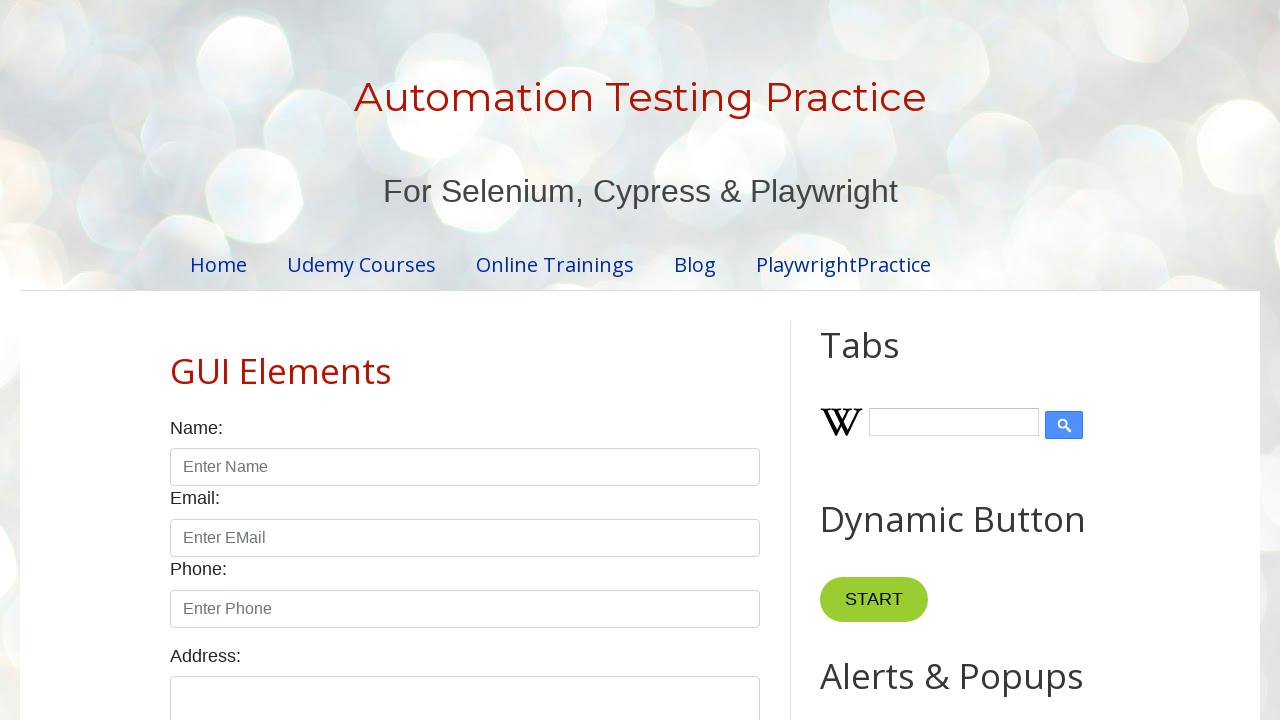

Hovered over draggable source element at (870, 361) on div#draggable
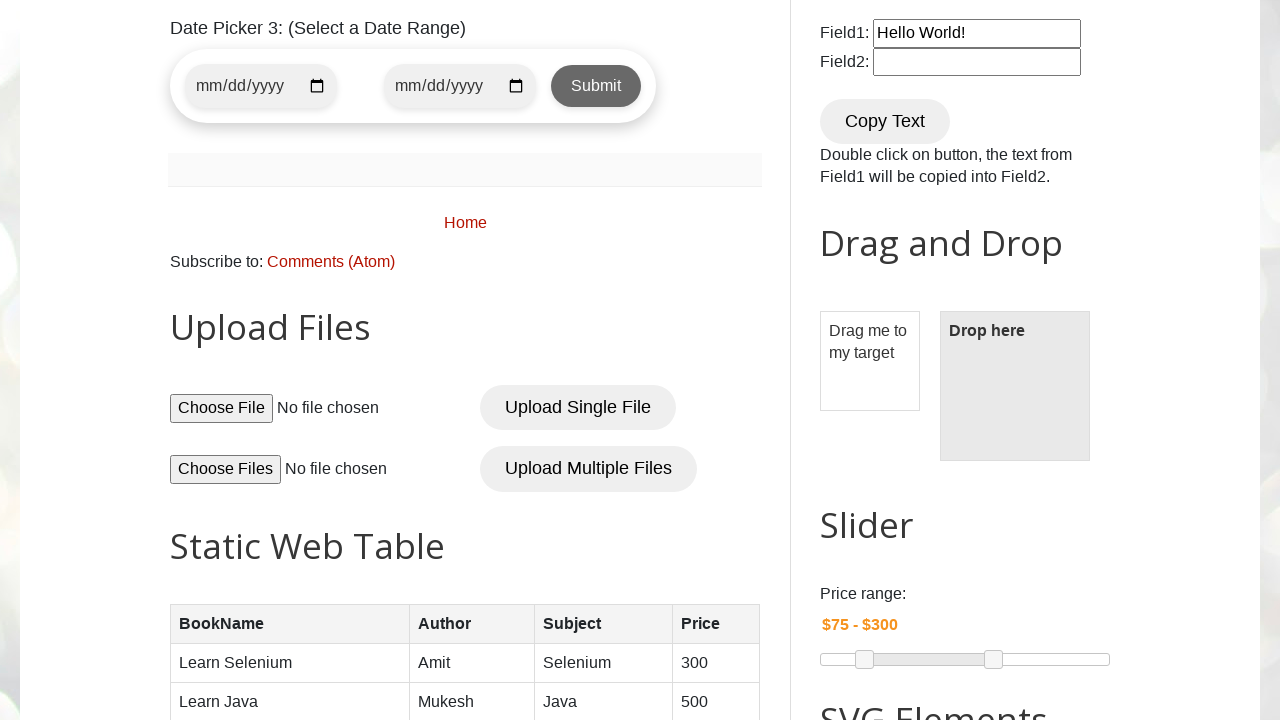

Pressed mouse button down on source element at (870, 361)
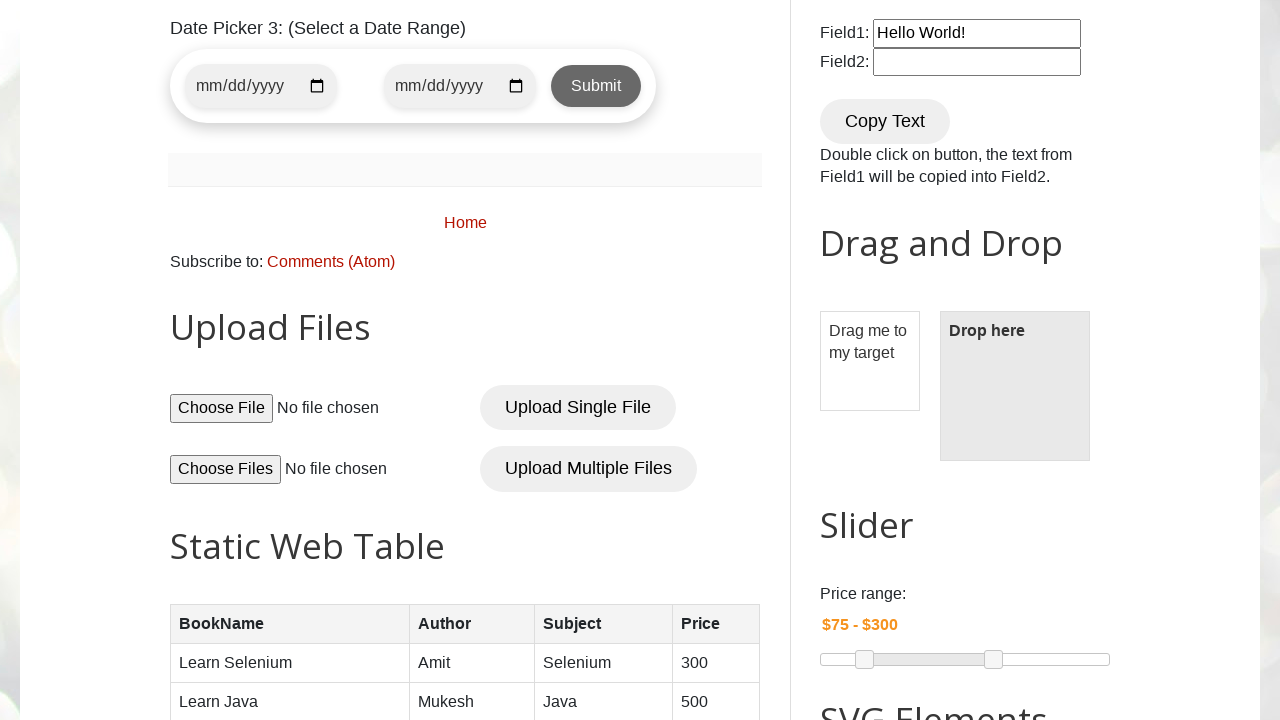

Moved mouse to droppable target element at (1015, 386) on div#droppable
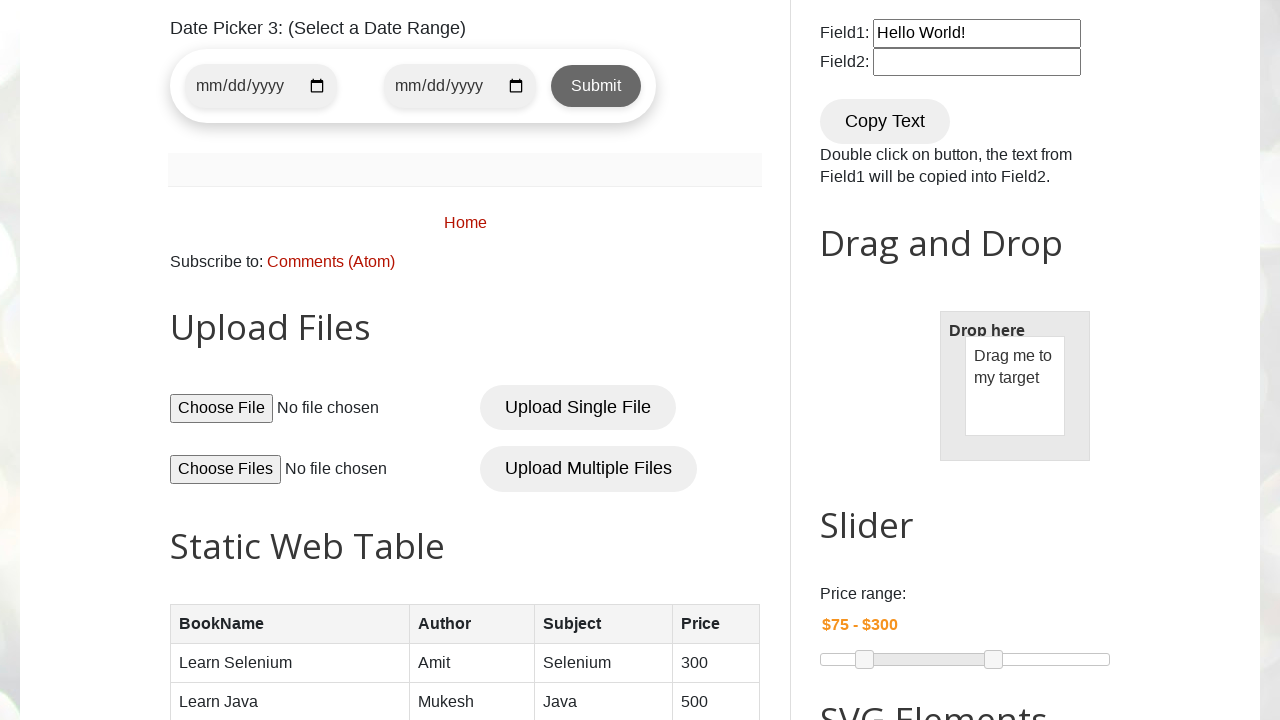

Released mouse button to drop element at (1015, 386)
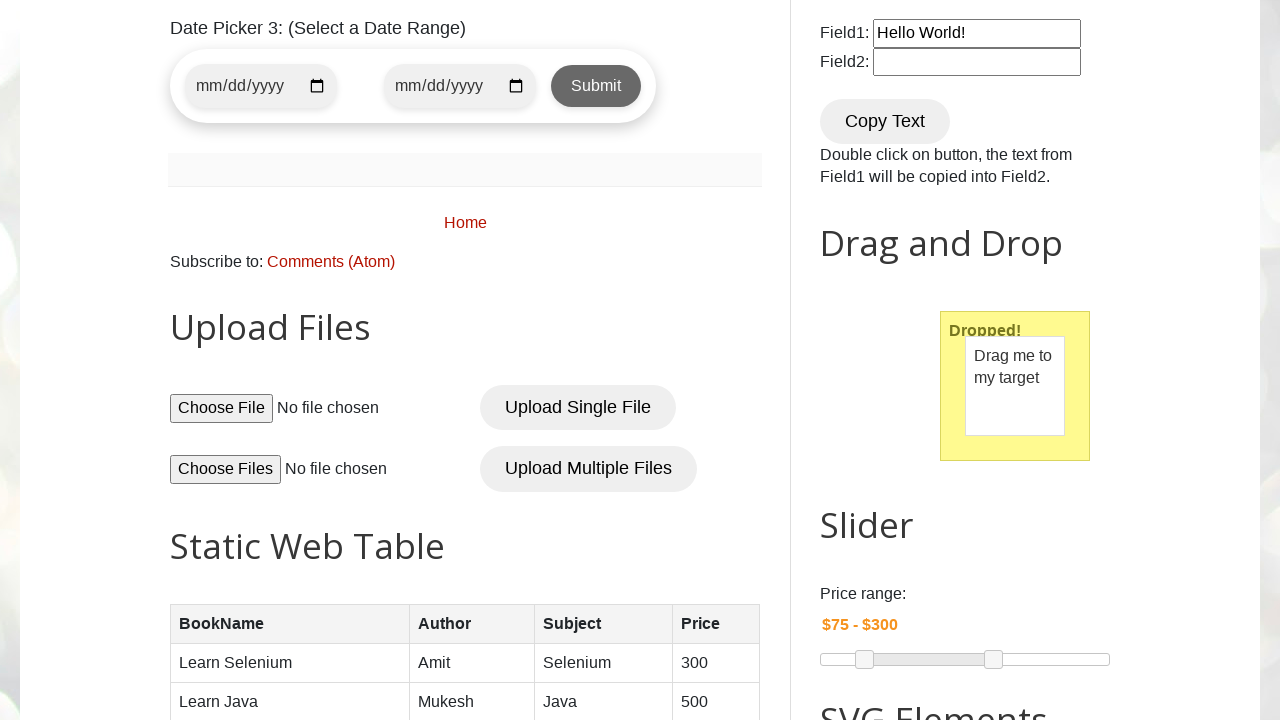

Verified drop was successful - 'Dropped!' message appeared
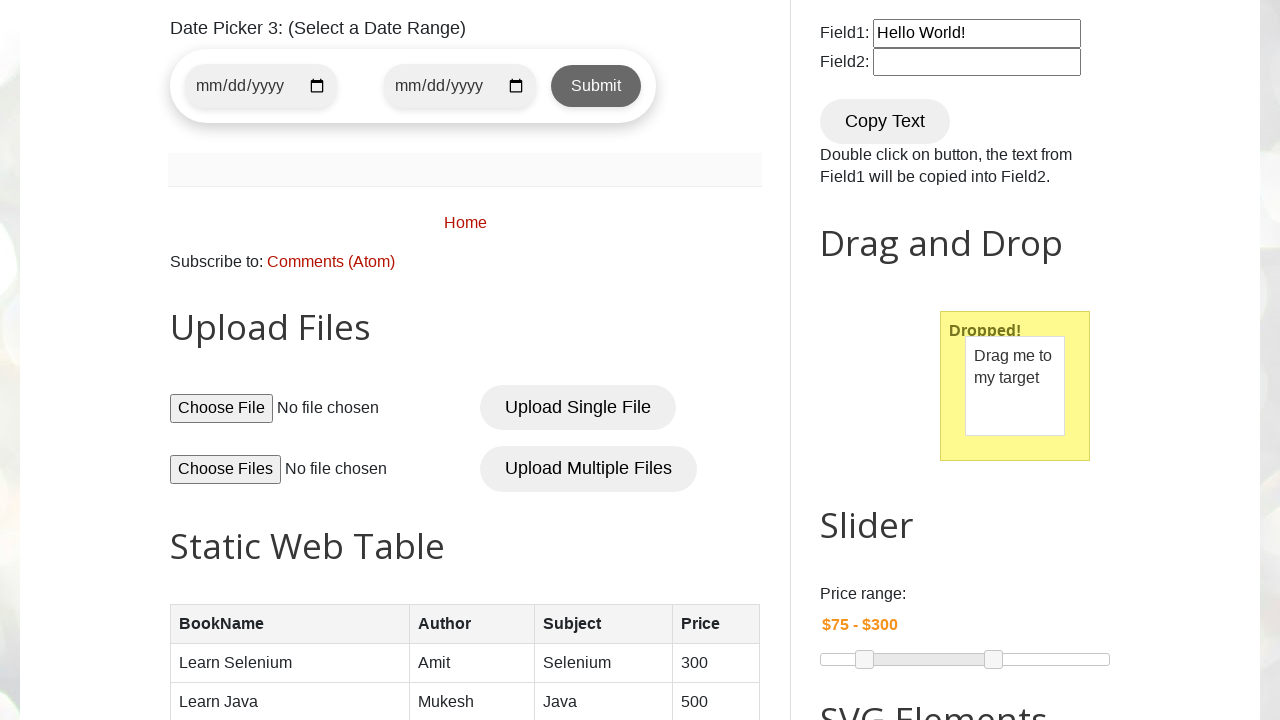

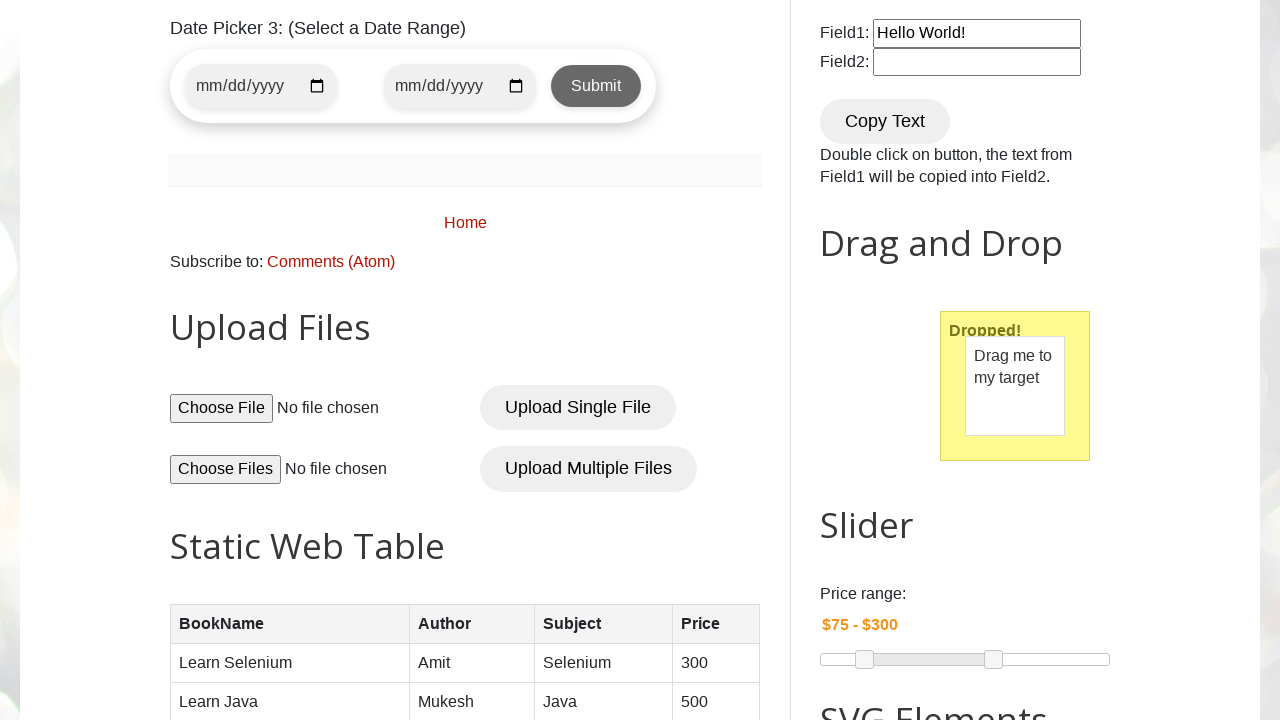